Tests a data types form by filling in various fields (first name, last name, address, email, phone, city, country, job position, company) but intentionally leaving the zip code empty, then submitting to verify form validation highlighting

Starting URL: https://bonigarcia.dev/selenium-webdriver-java/data-types.html

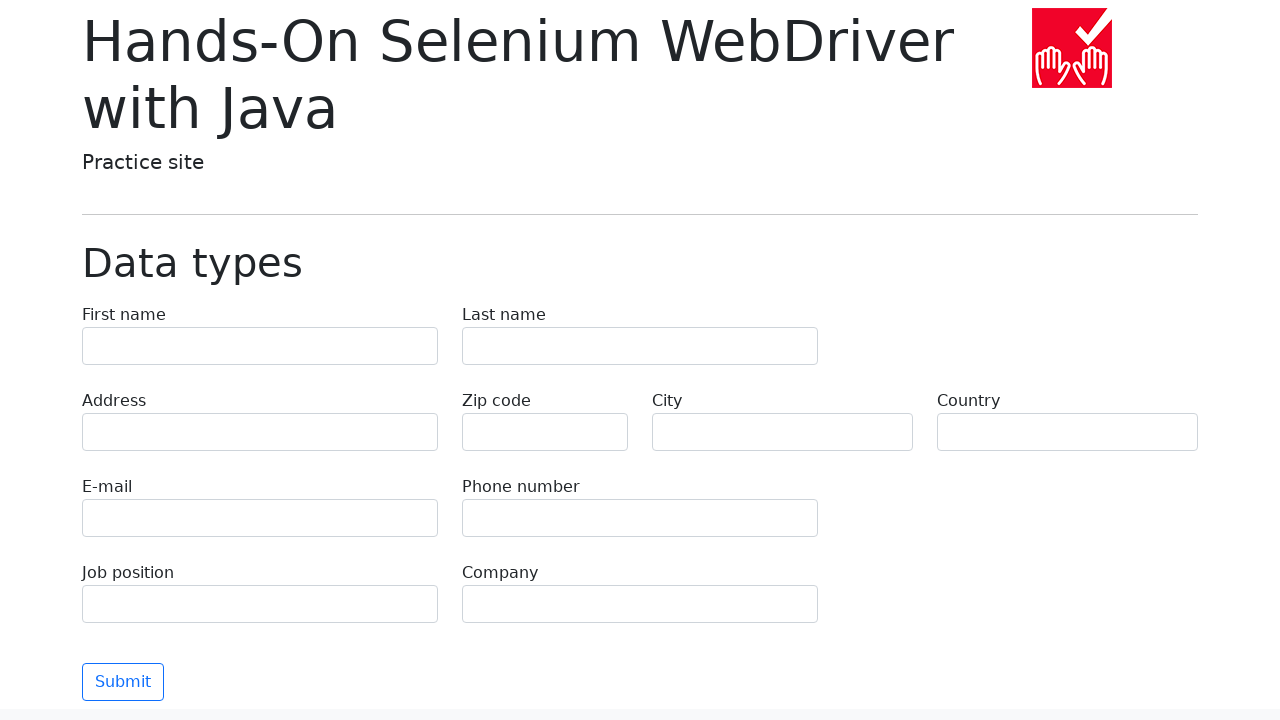

Filled first name field with 'Michael' on input[name='first-name']
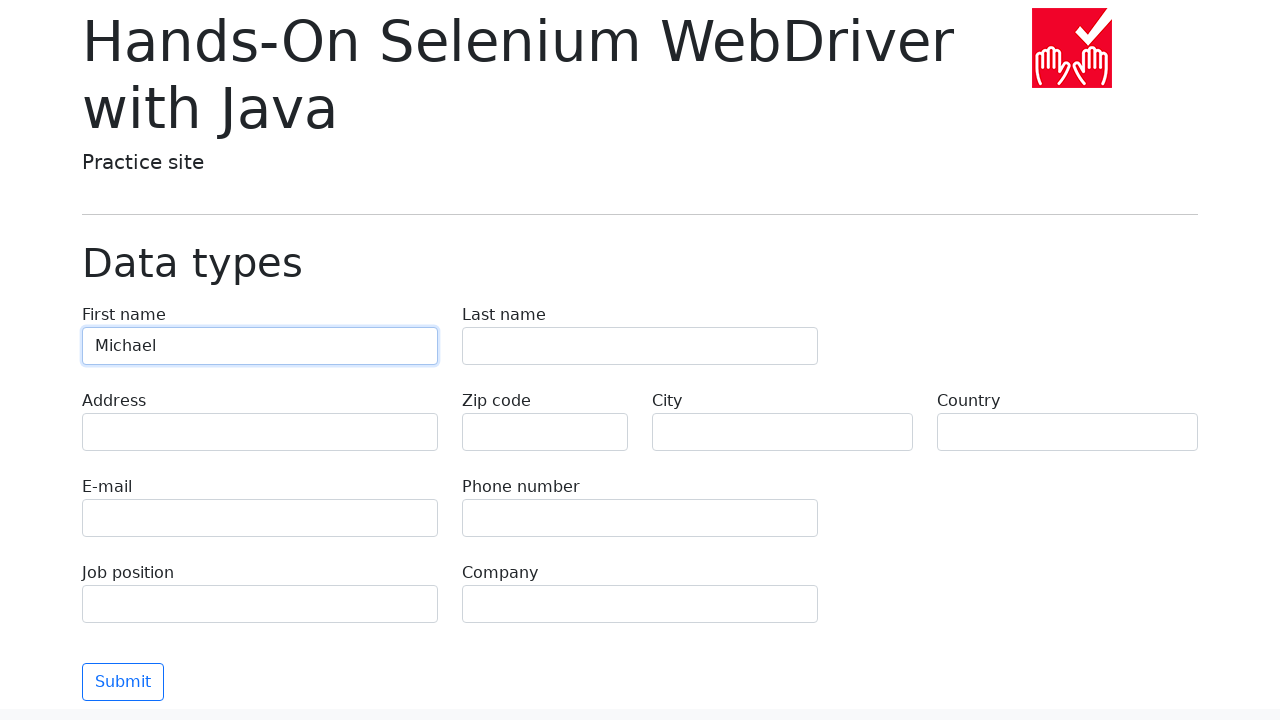

Filled last name field with 'Johnson' on input[name='last-name']
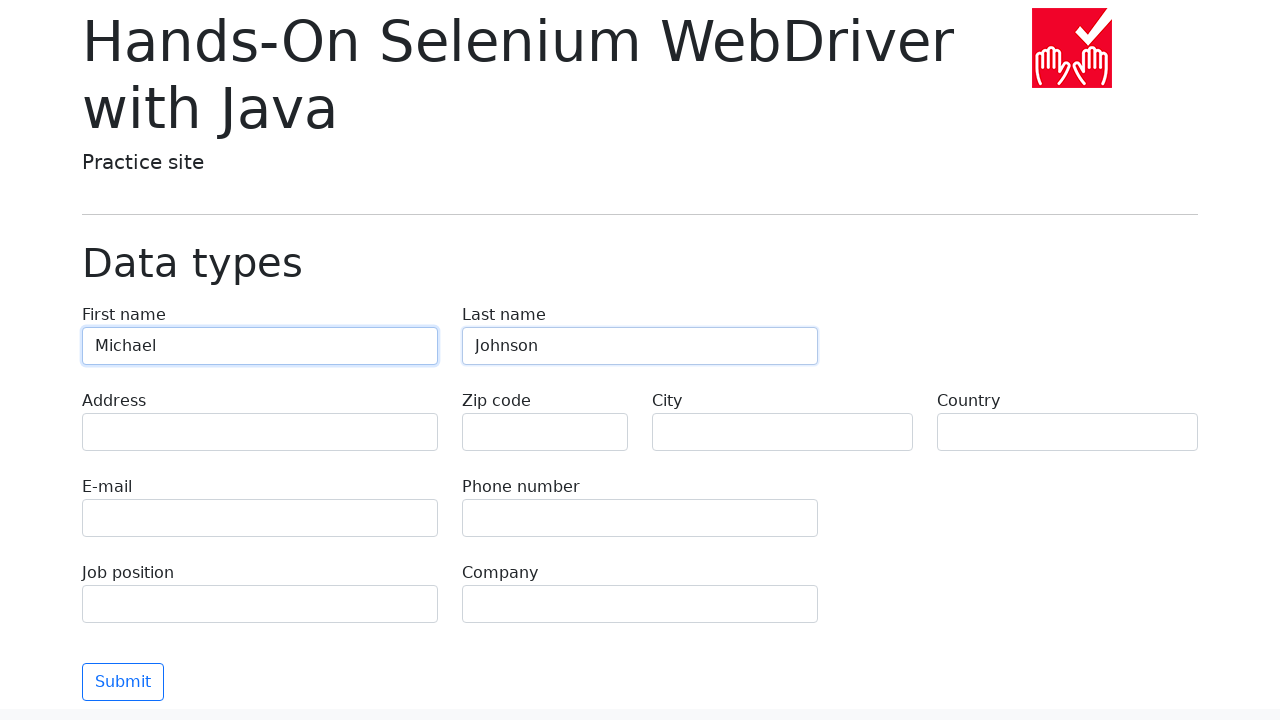

Filled address field with '742 Evergreen Terrace' on input[name='address']
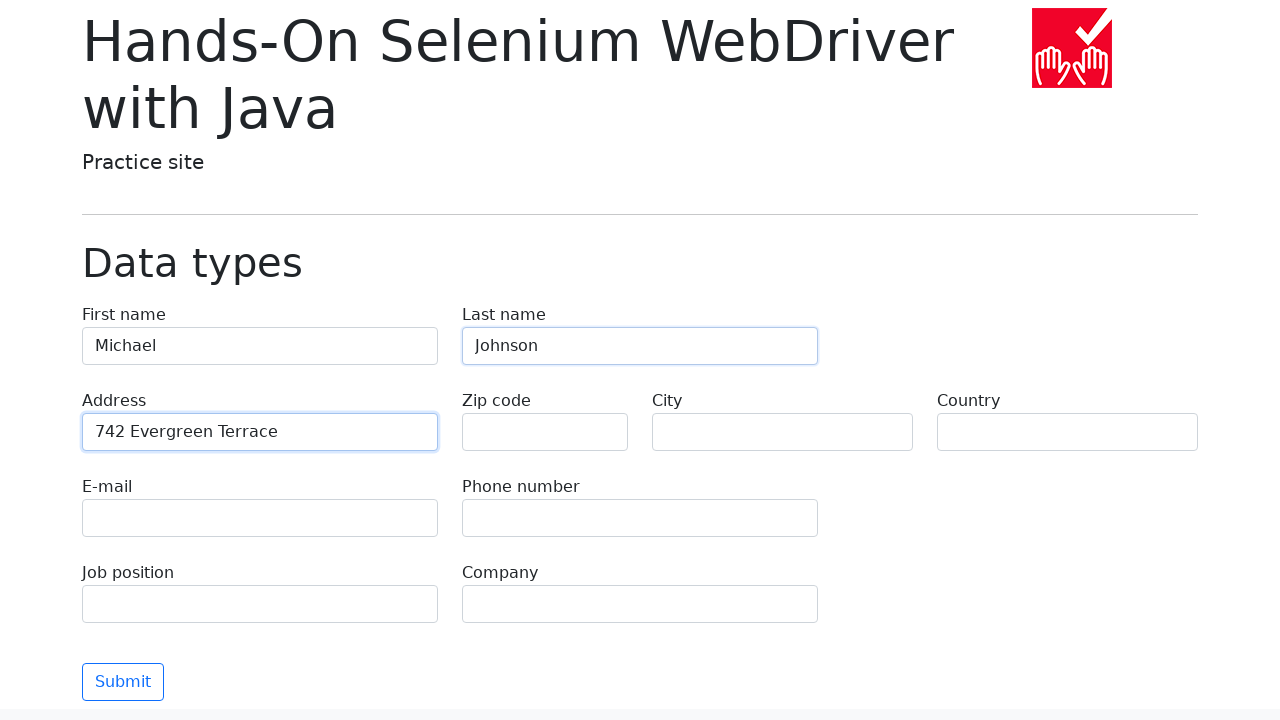

Filled email field with 'michael.johnson@example.com' on input[name='e-mail']
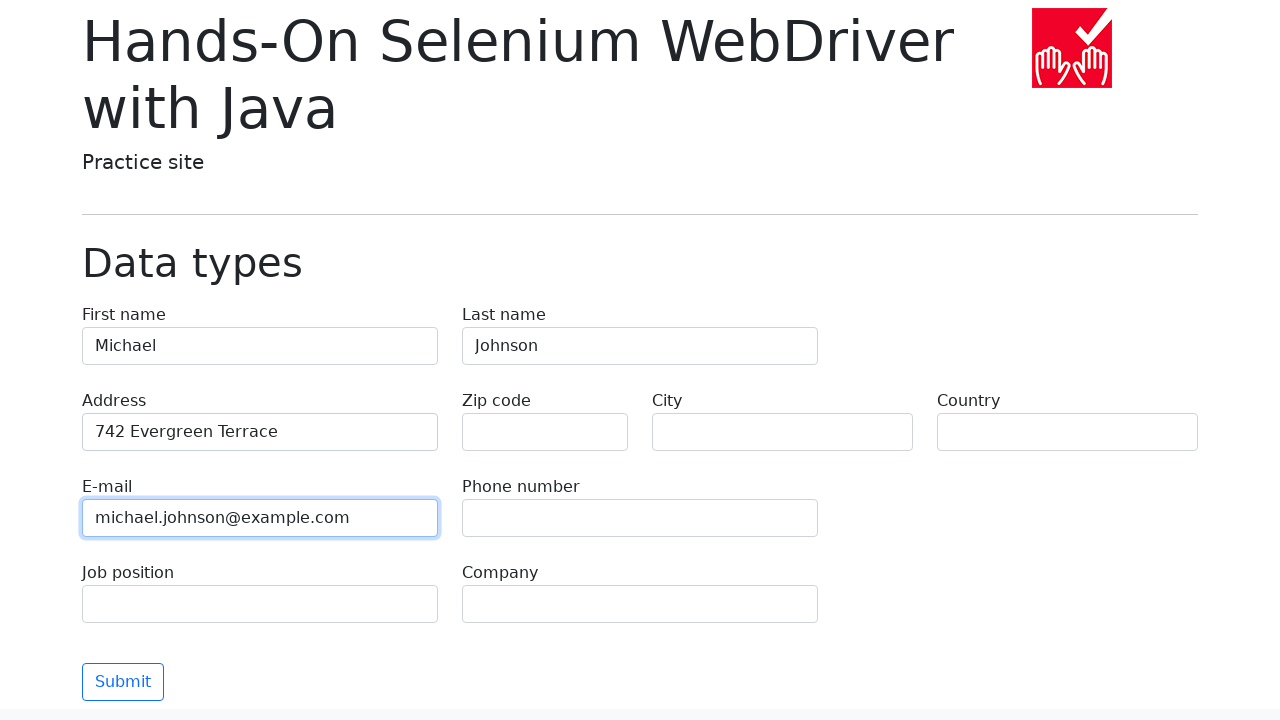

Filled phone field with '+1-555-123-4567' on input[name='phone']
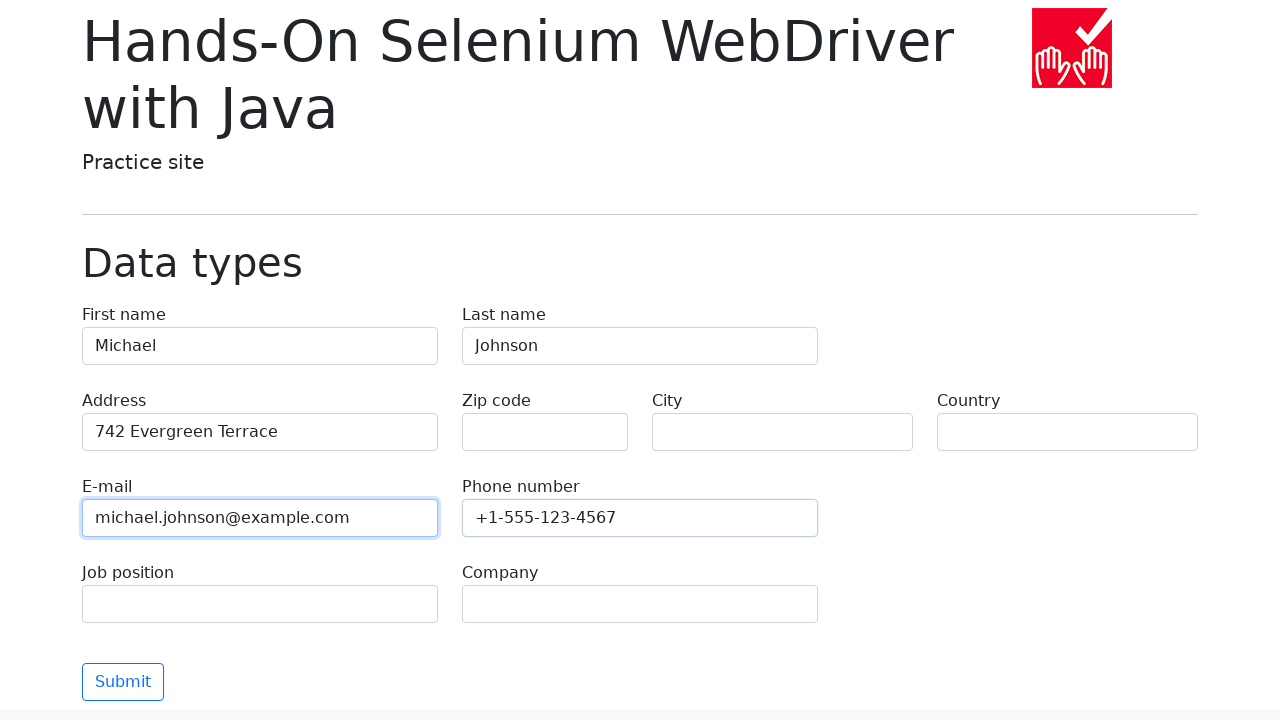

Filled city field with 'Springfield' on input[name='city']
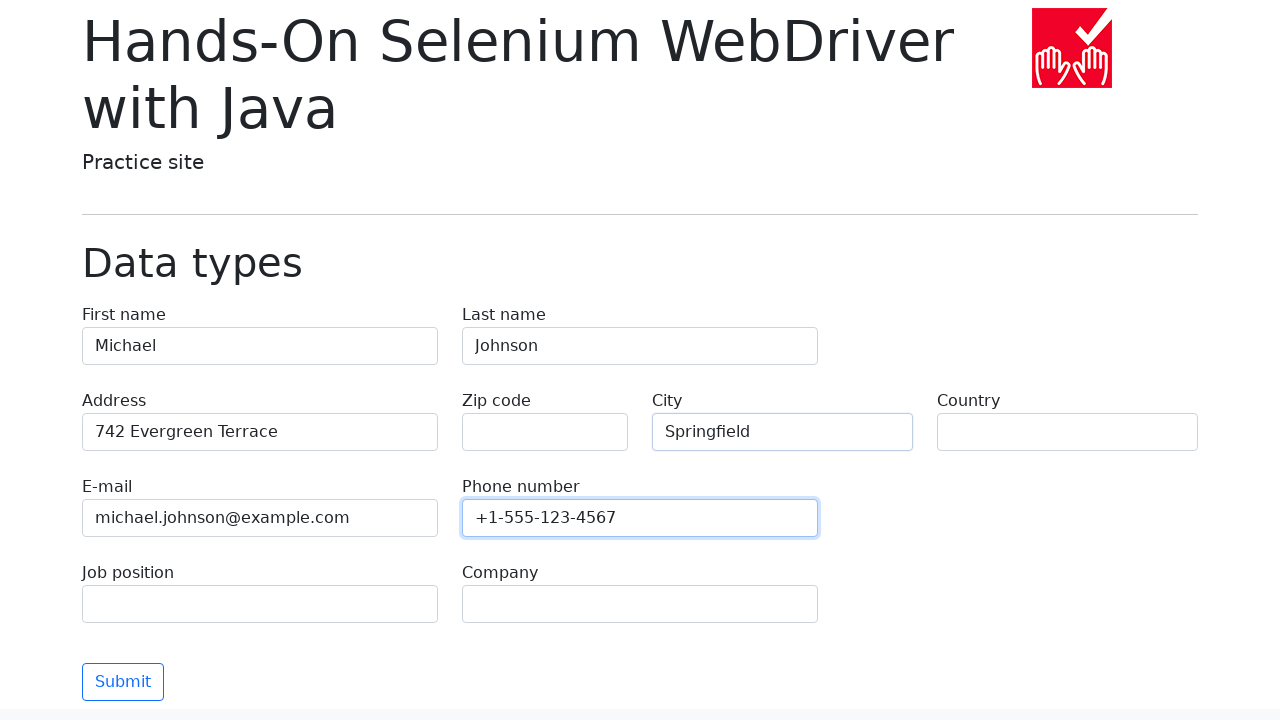

Filled country field with 'United States' on input[name='country']
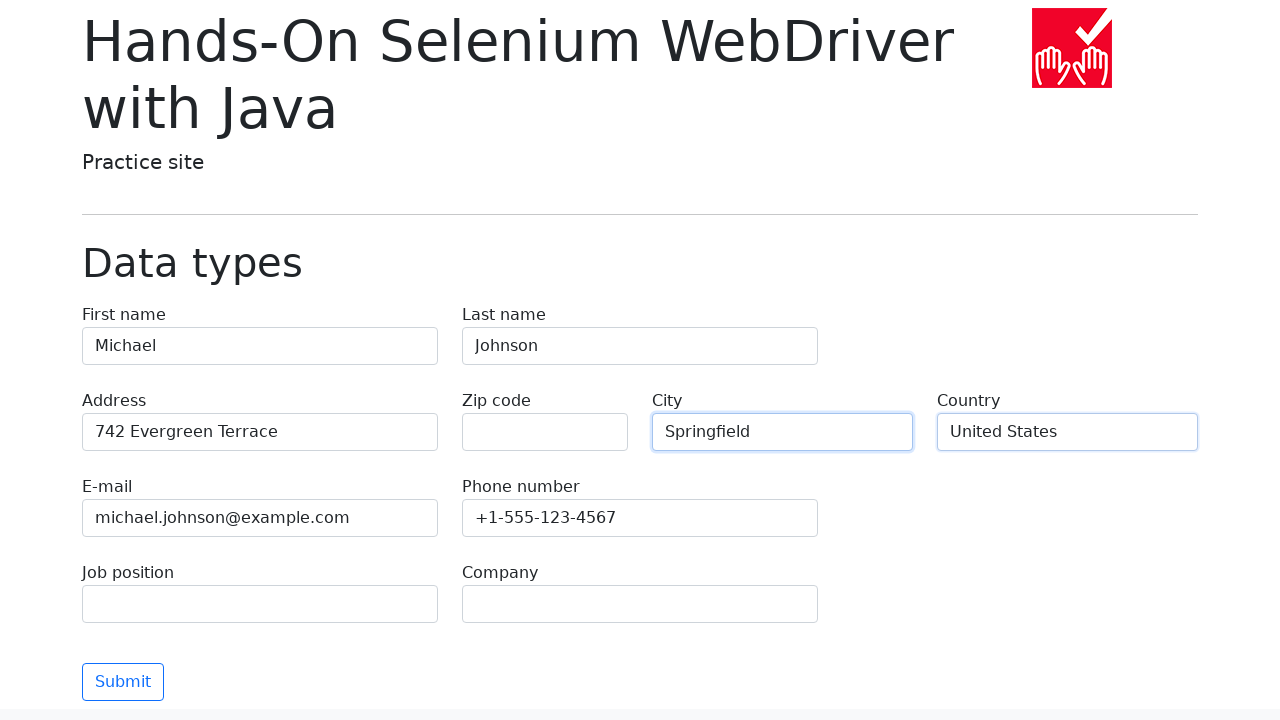

Filled job position field with 'Software Engineer' on input[name='job-position']
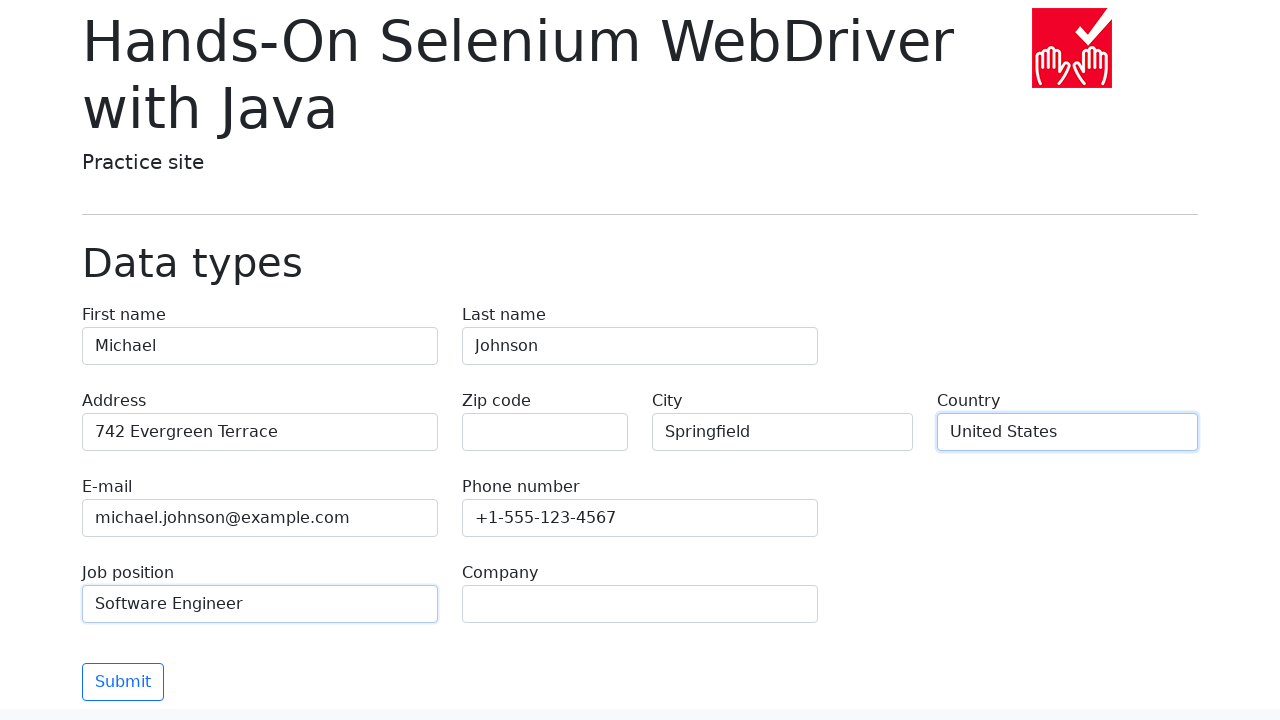

Filled company field with 'Tech Solutions Inc' on input[name='company']
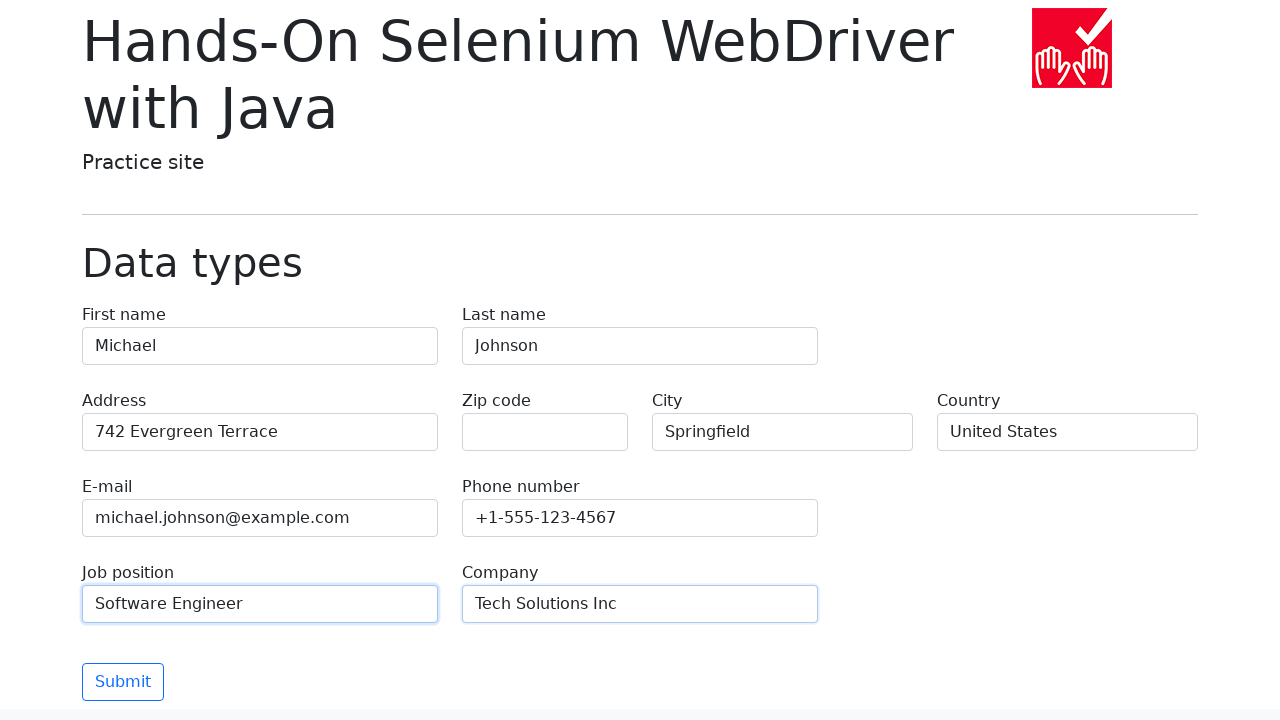

Clicked submit button to submit form at (123, 682) on button[type='submit']
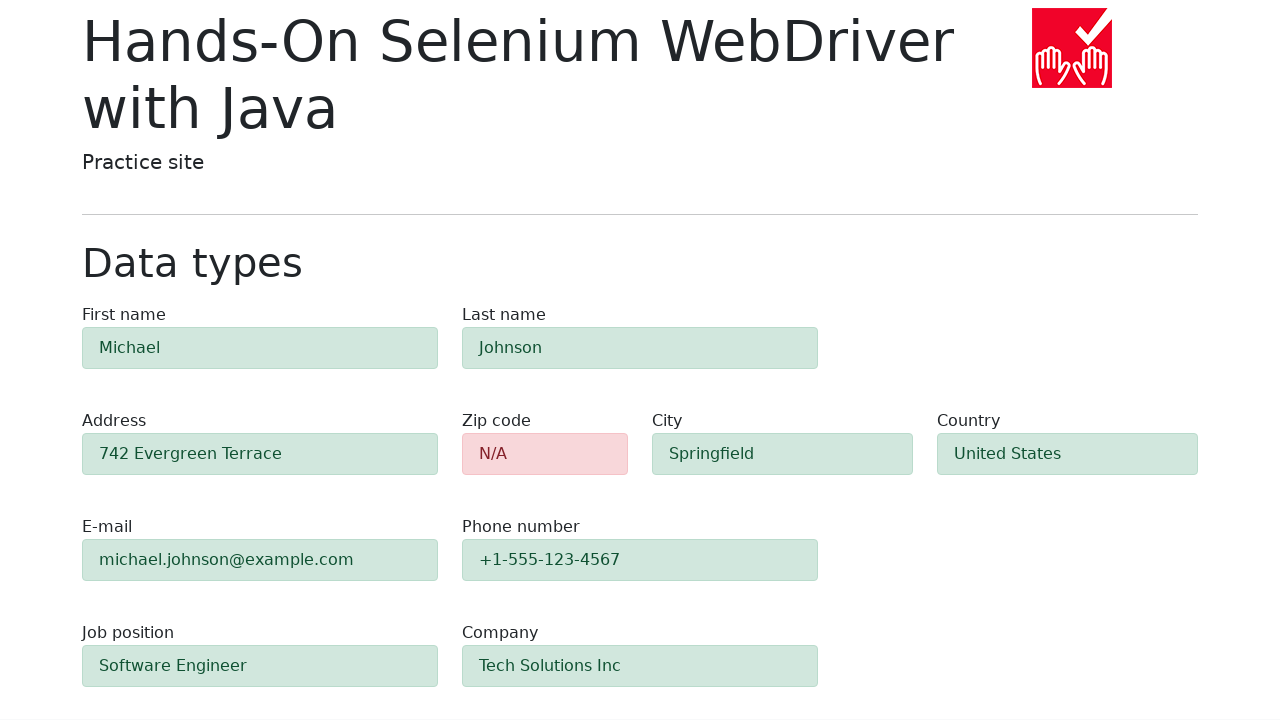

Form validation completed and zip code field validation error appeared
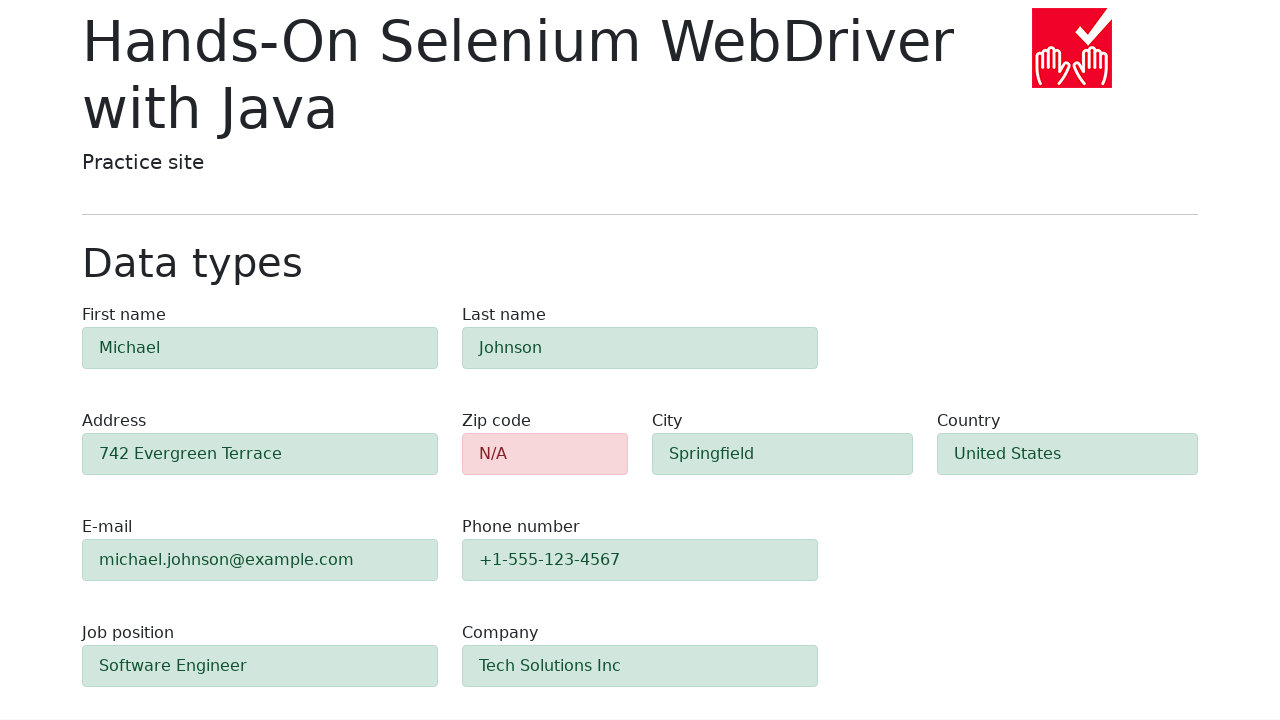

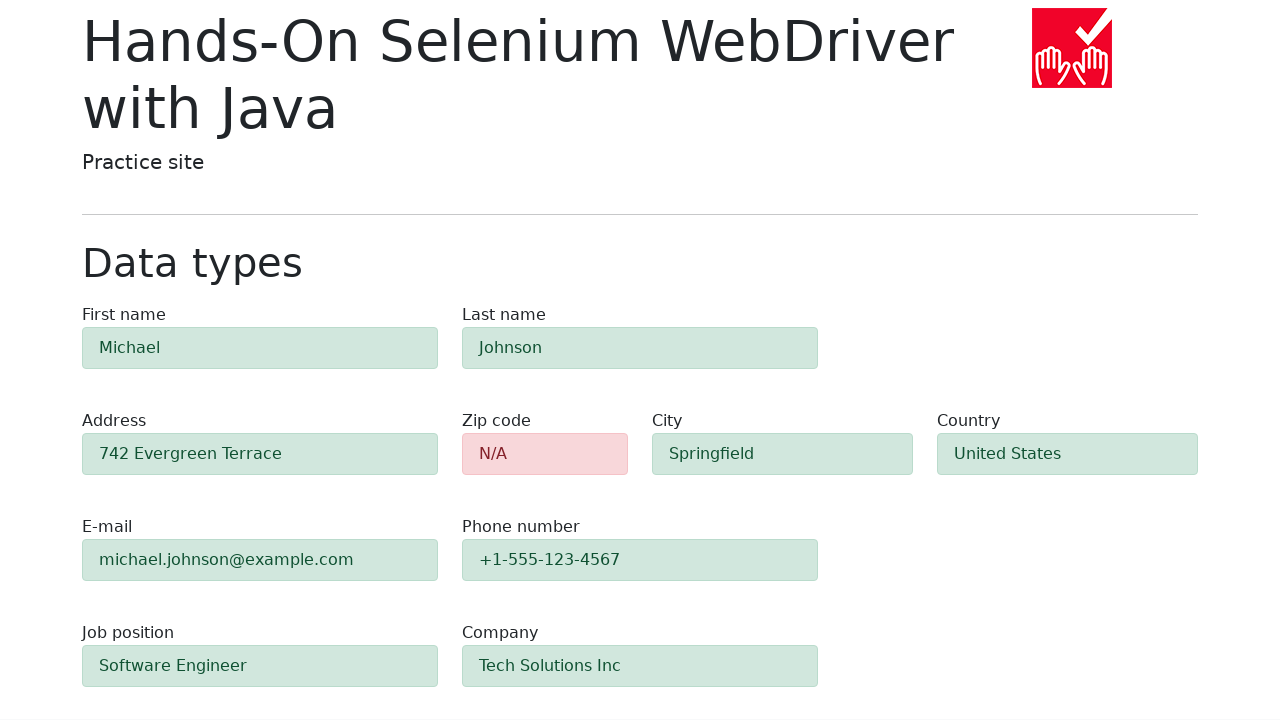